Tests search functionality by clicking search button, typing a query, and verifying search results contain expected text

Starting URL: https://webdriver.io/

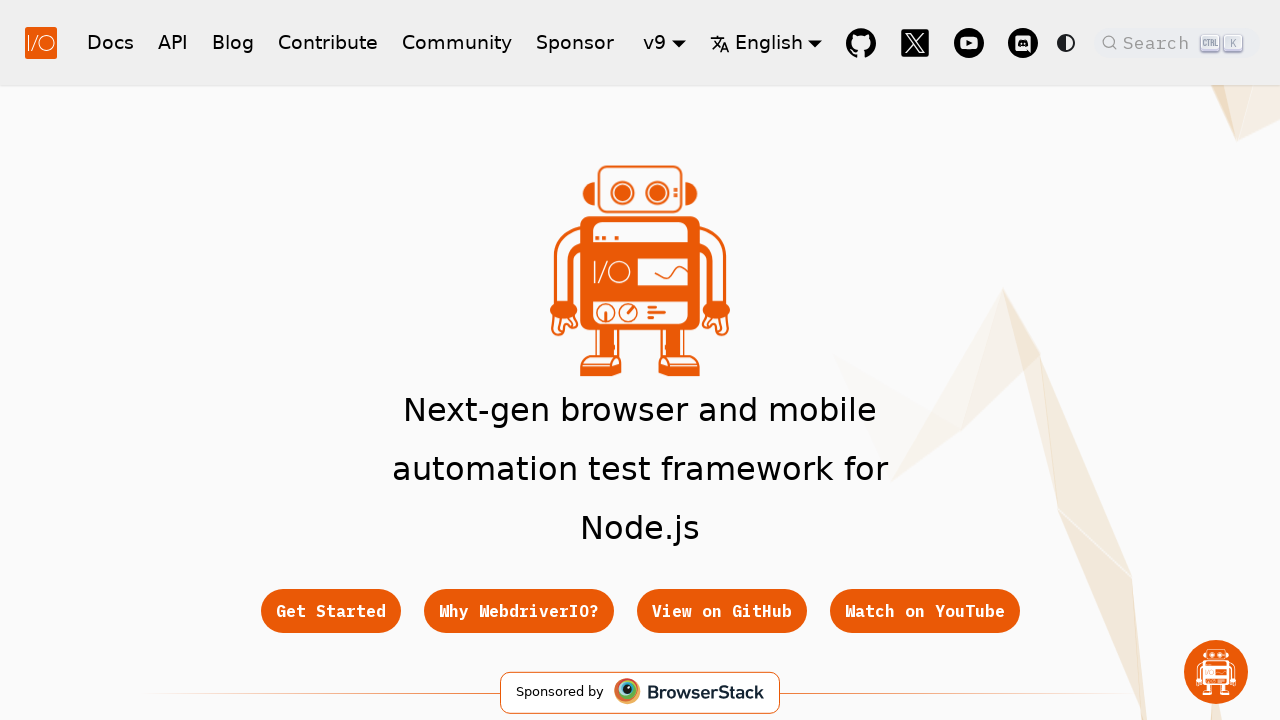

Clicked the search button at (1177, 42) on button.DocSearch
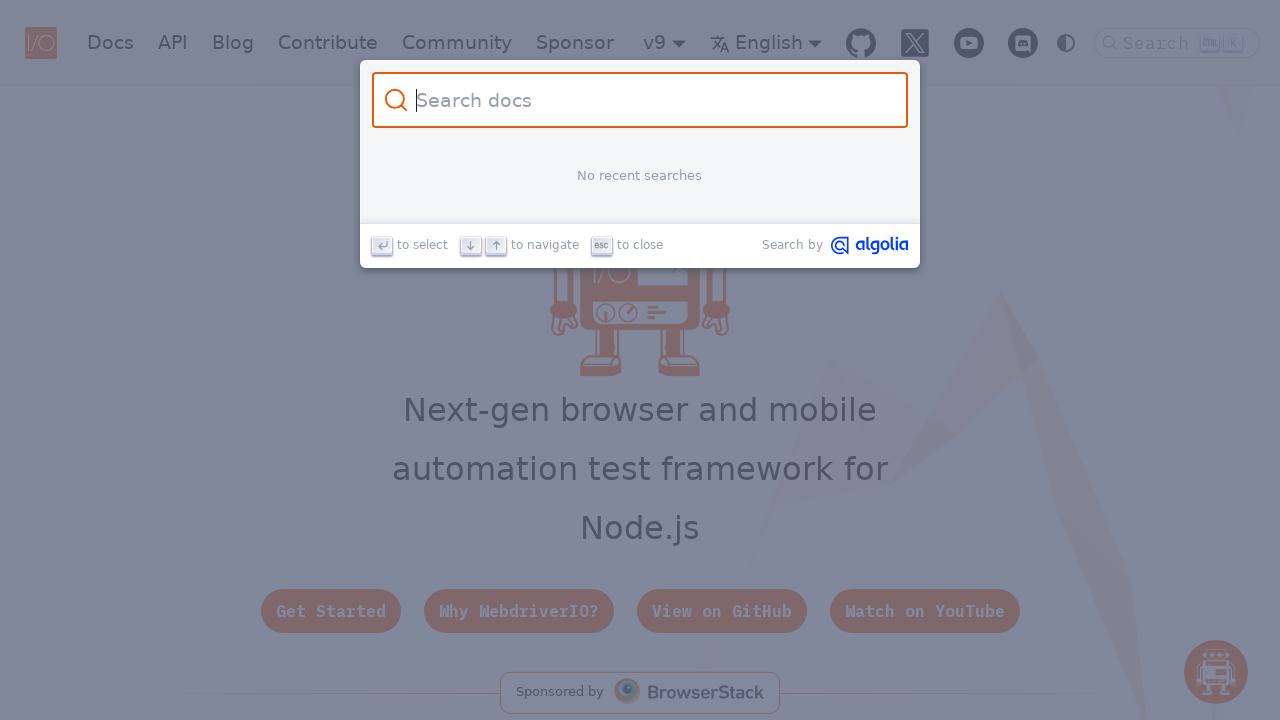

Filled search input with 'git' on input.DocSearch-Input
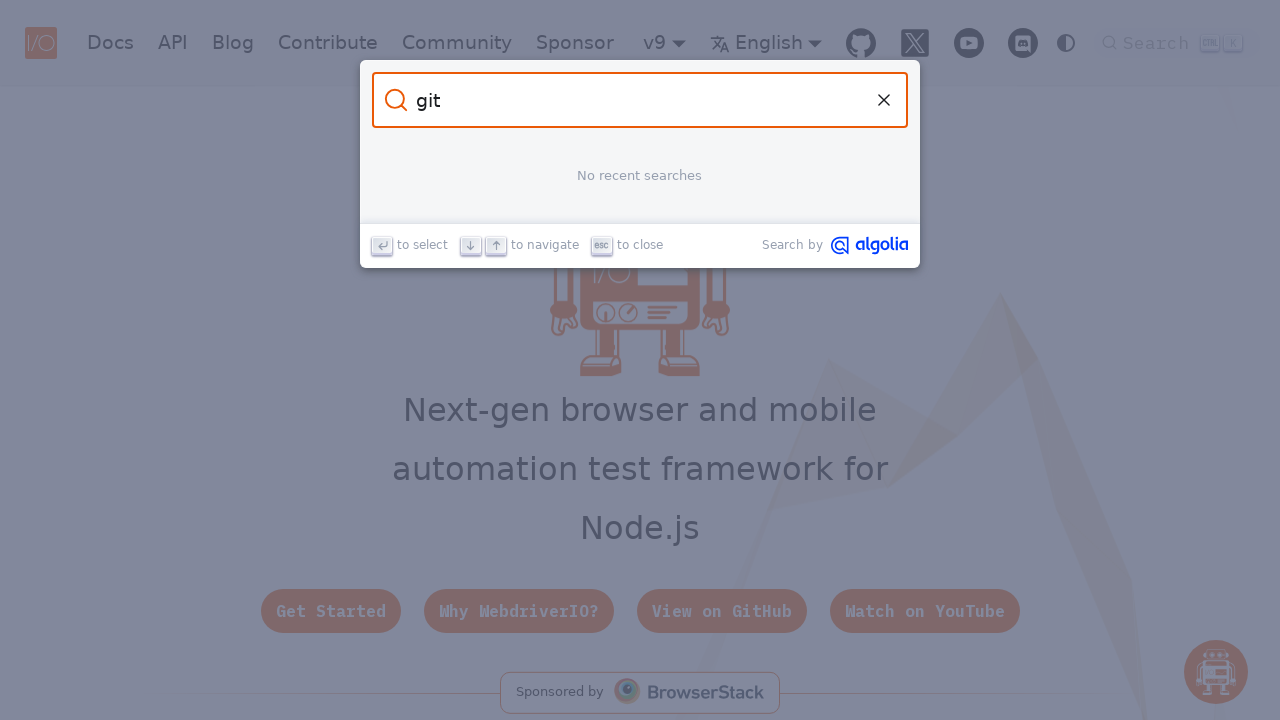

Waited 1000ms for search results to load
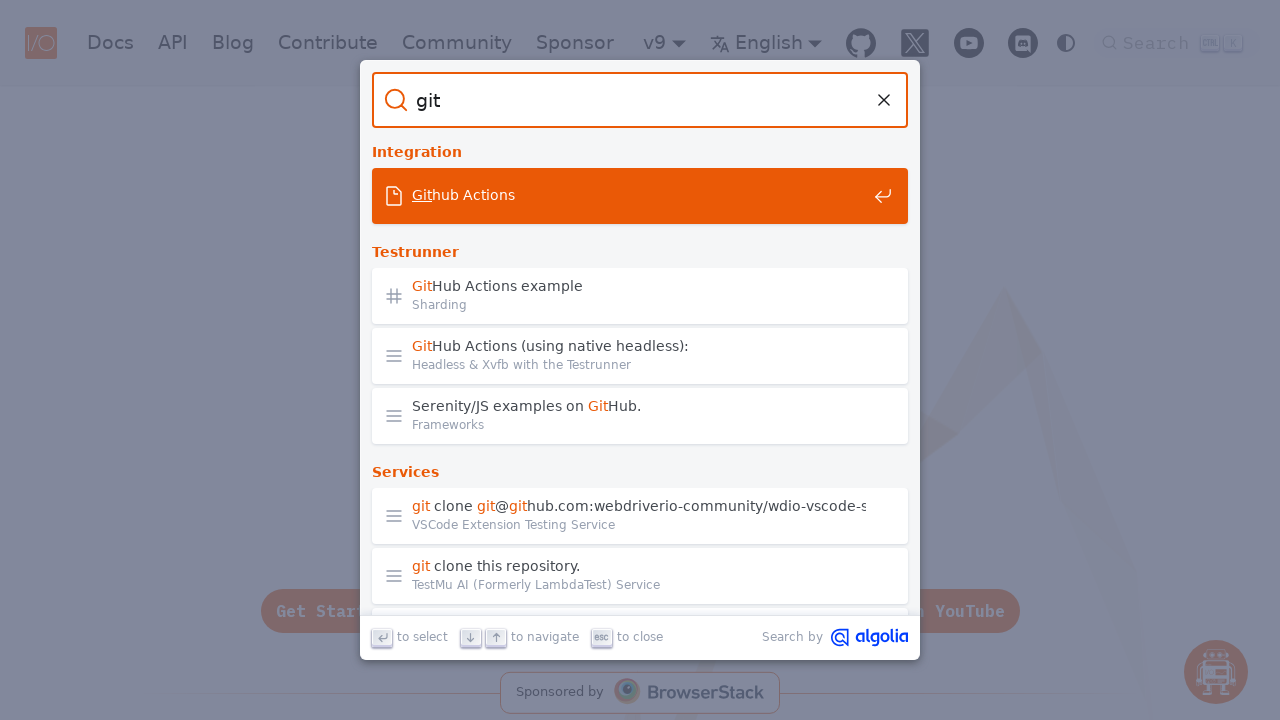

Pressed Enter to submit search query on input.DocSearch-Input
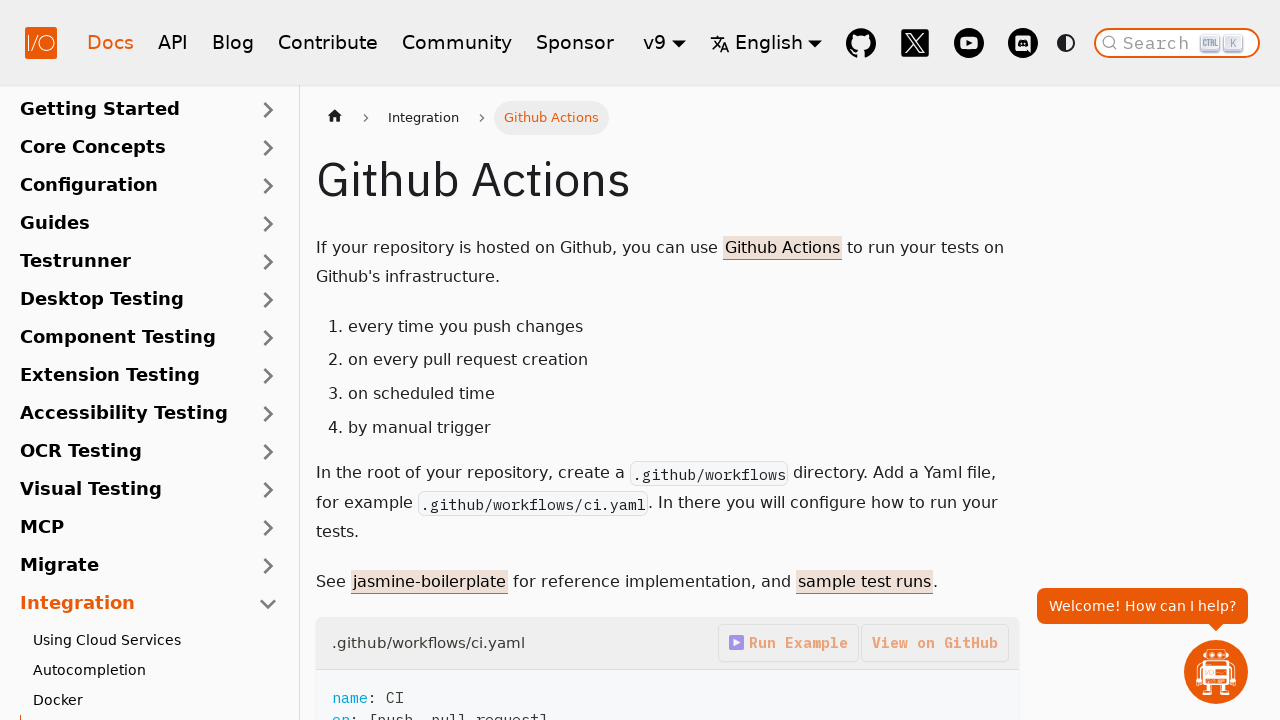

Search results header loaded
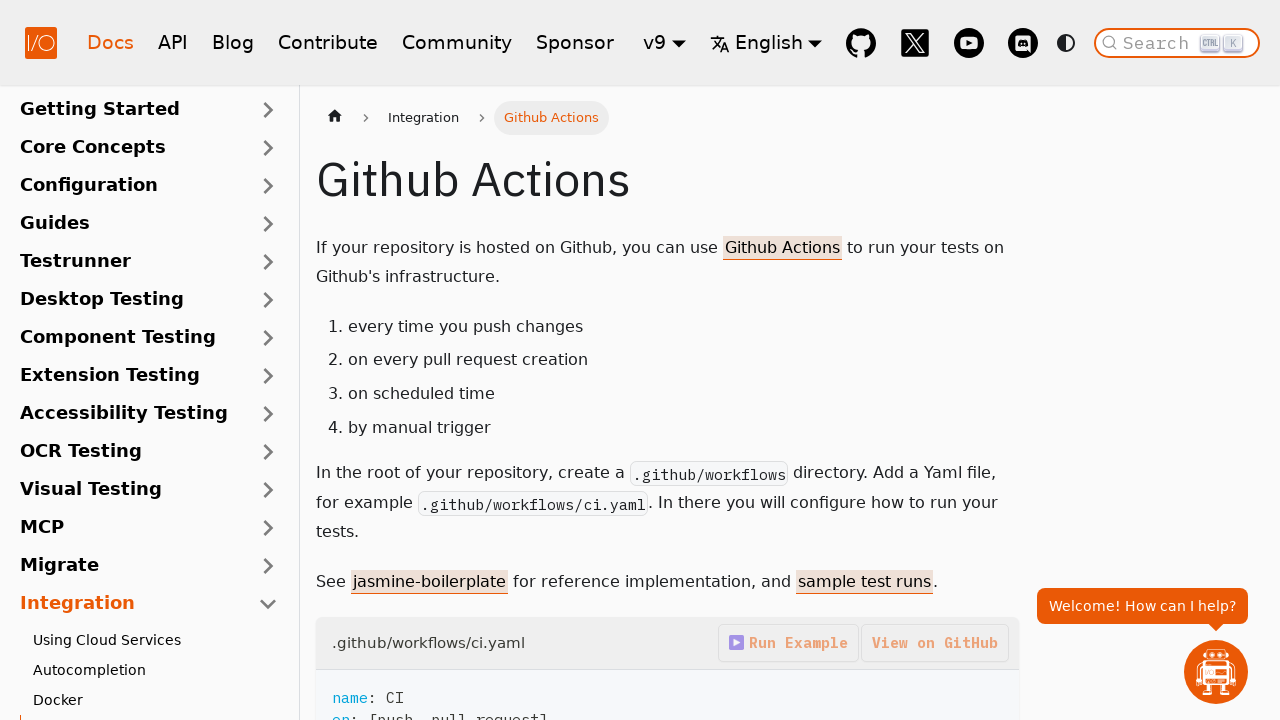

Verified that search results contain 'Github Actions' text
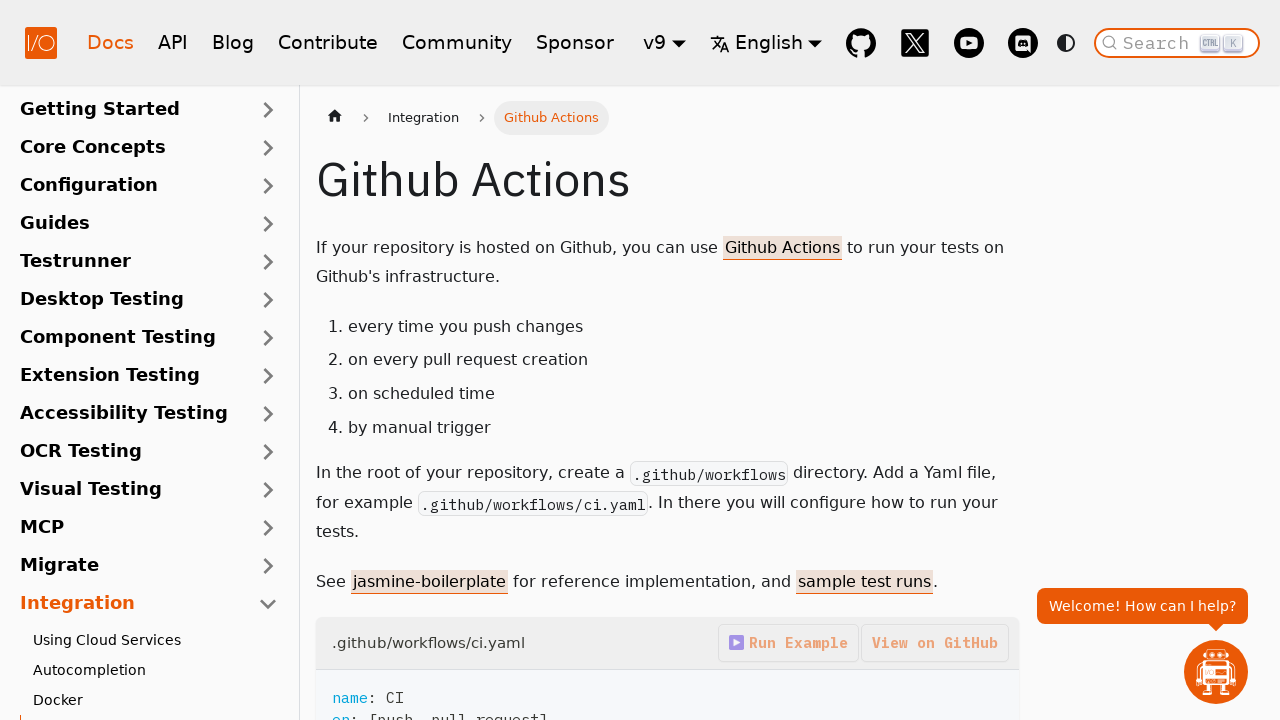

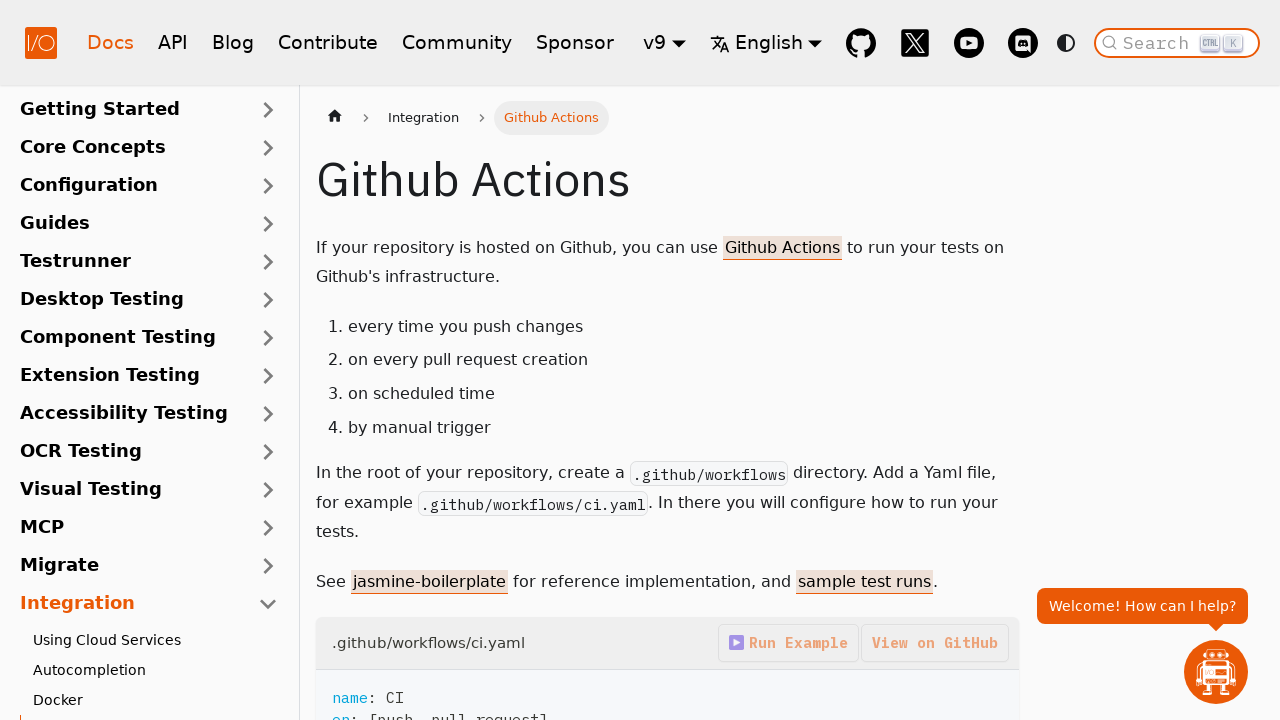